Tests browser window management by maximizing the window, then setting a custom window size and position on the Selenium downloads page.

Starting URL: https://www.selenium.dev/downloads/

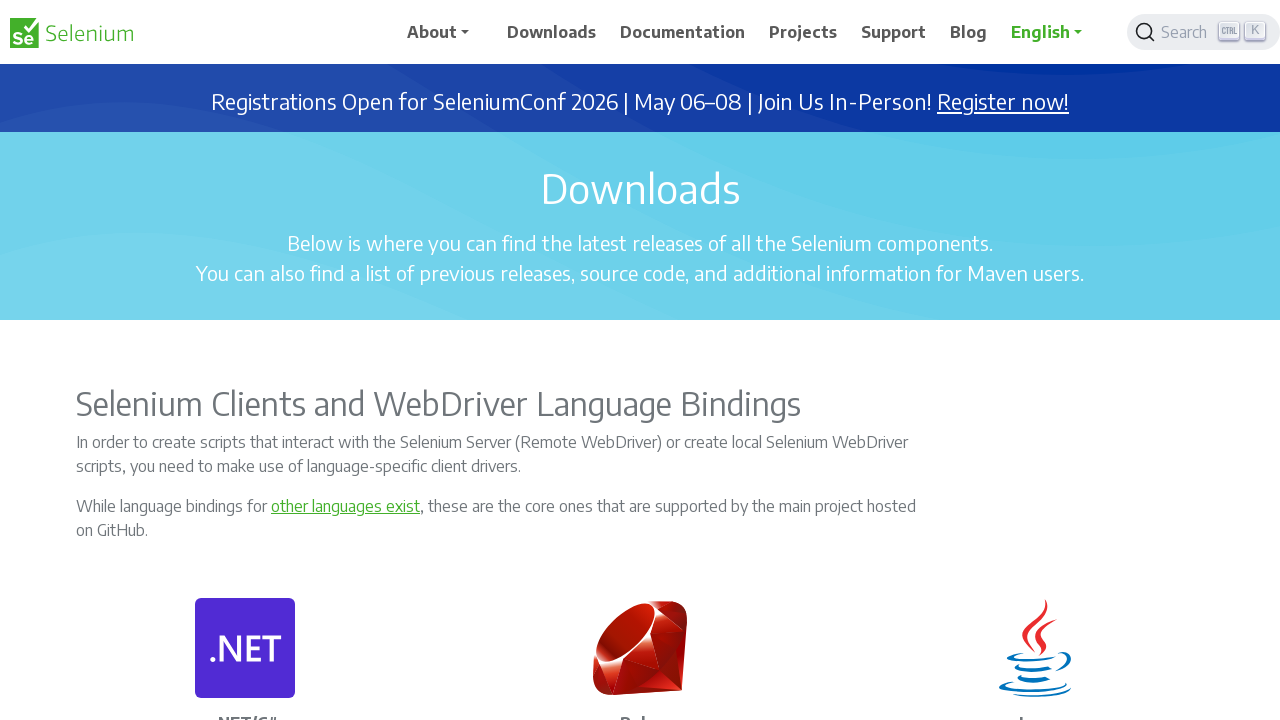

Set viewport to maximize (1920x1080)
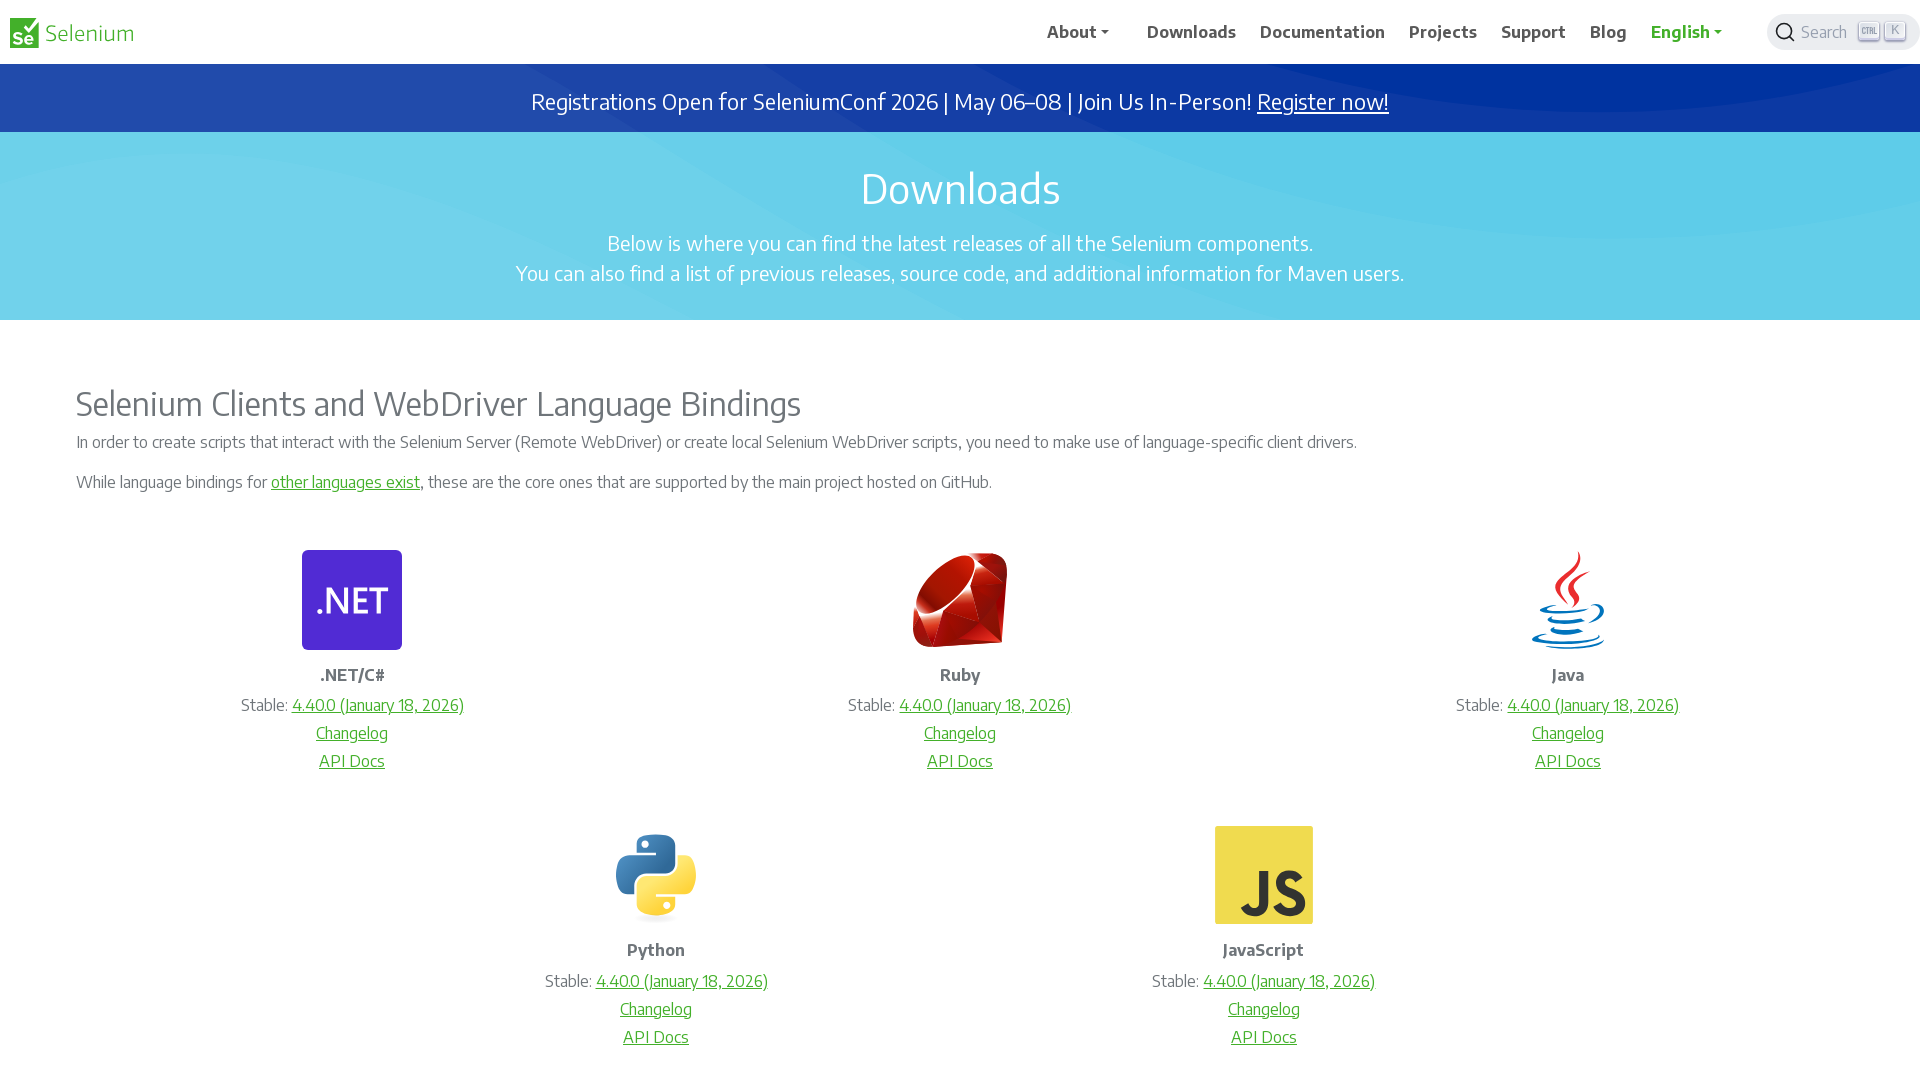

Waited 2 seconds to observe maximized window
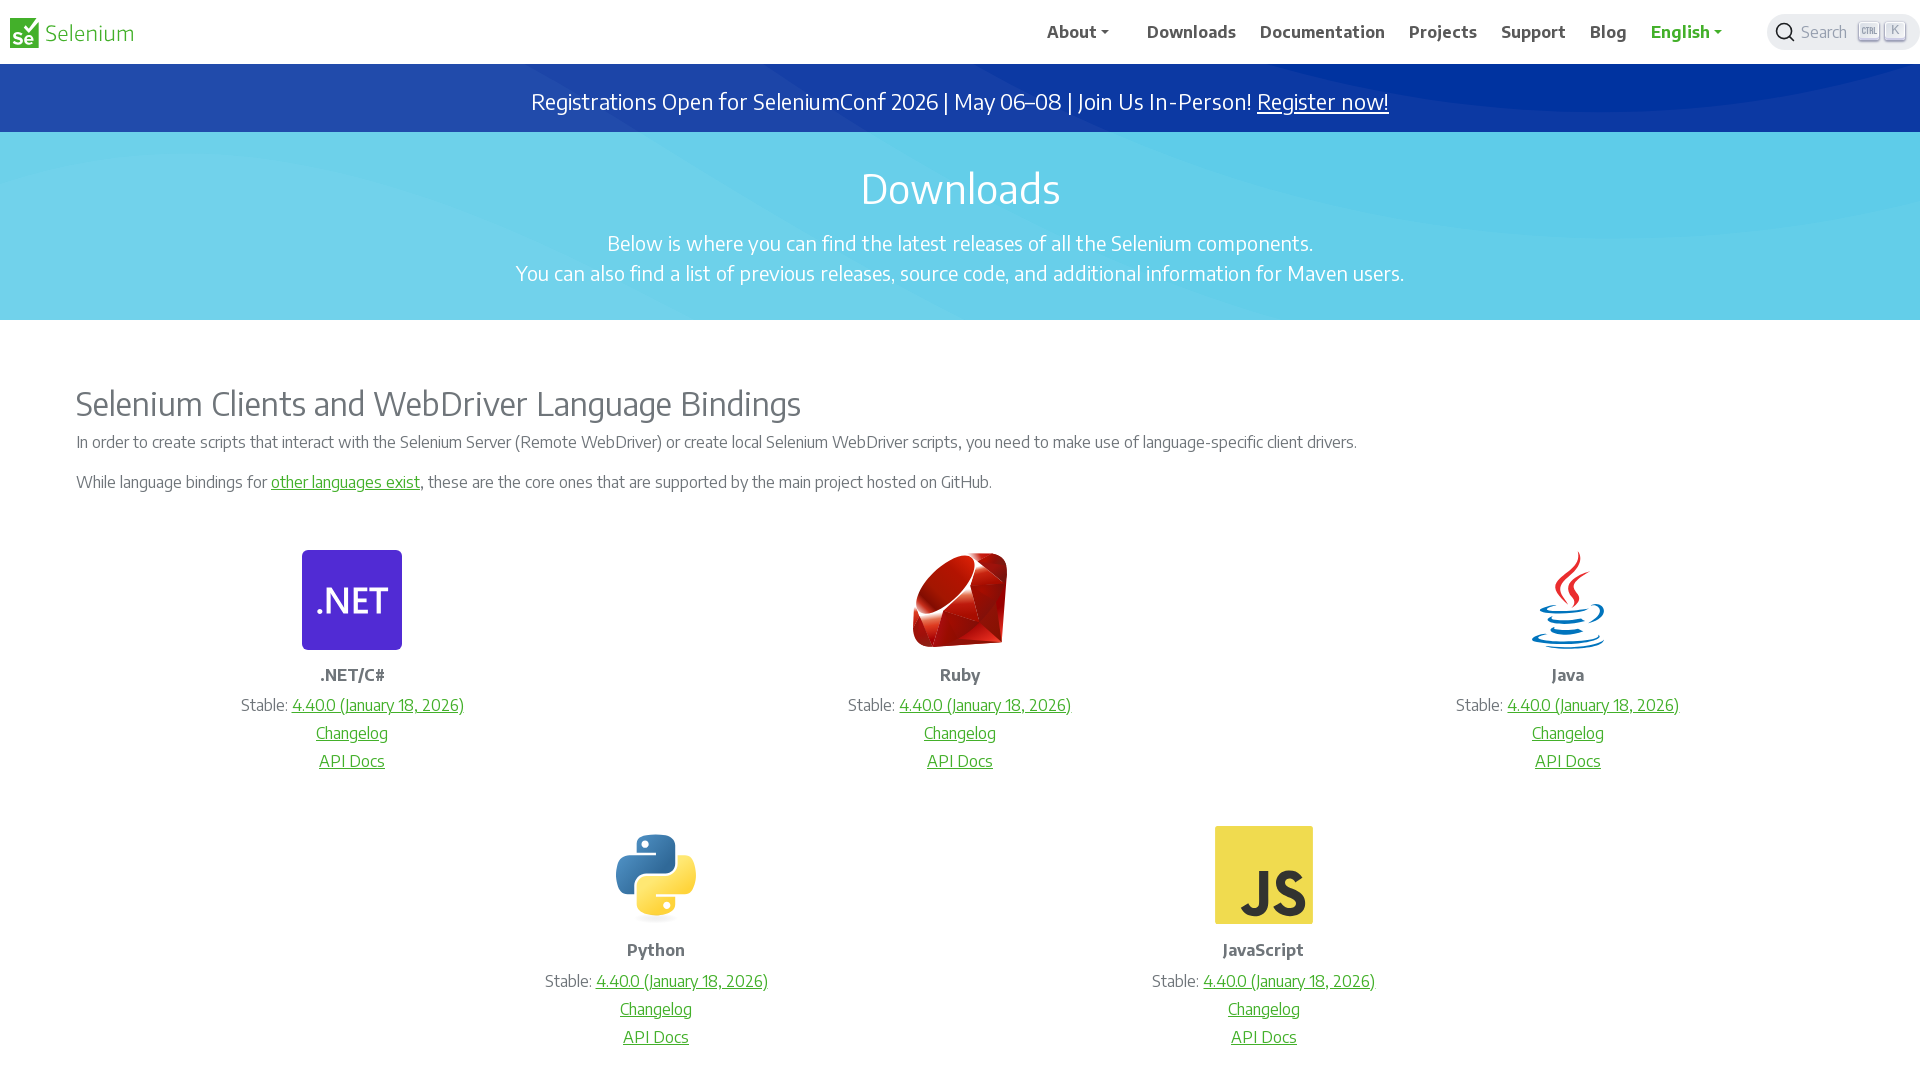

Set viewport to custom size (250x450)
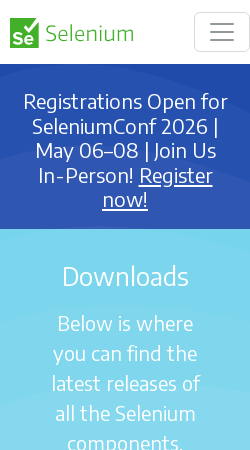

Waited 2 seconds to observe resized window
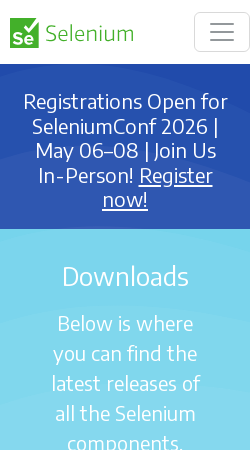

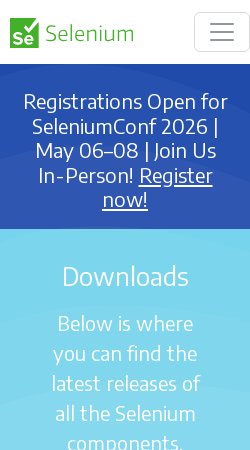